Tests that entered text is trimmed when editing a todo item

Starting URL: https://demo.playwright.dev/todomvc

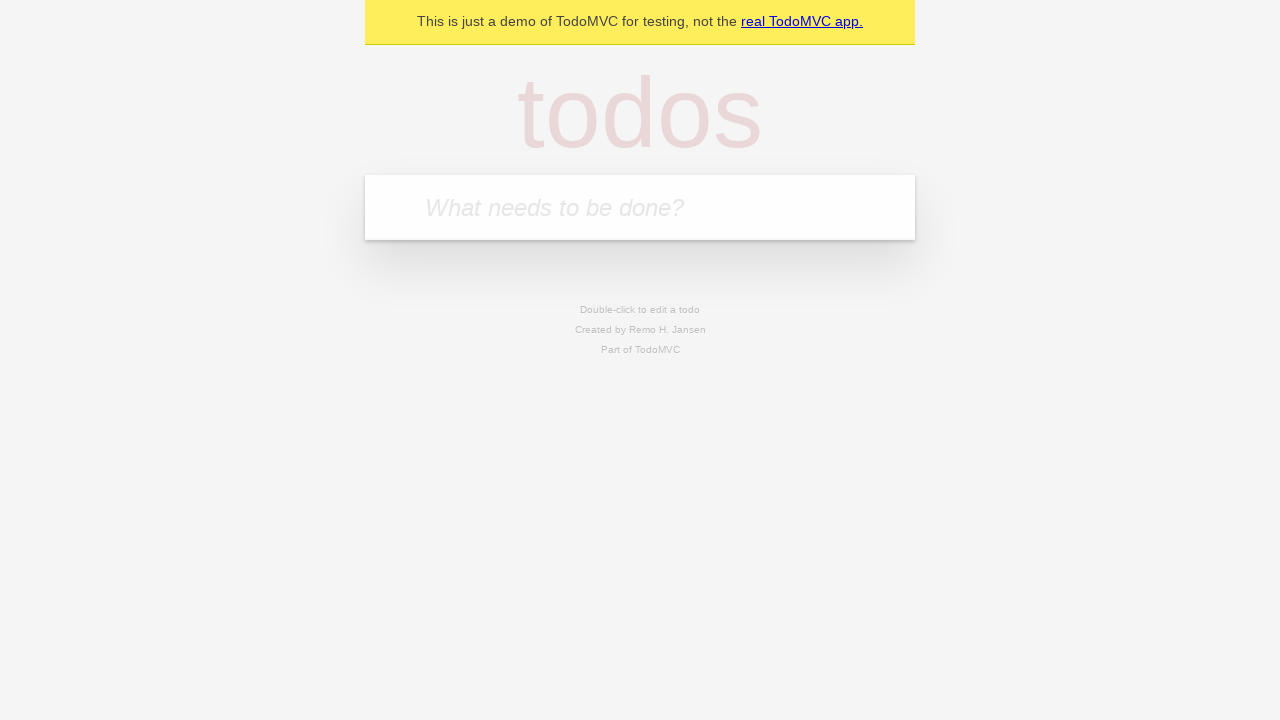

Filled new todo input with 'buy some cheese' on internal:attr=[placeholder="What needs to be done?"i]
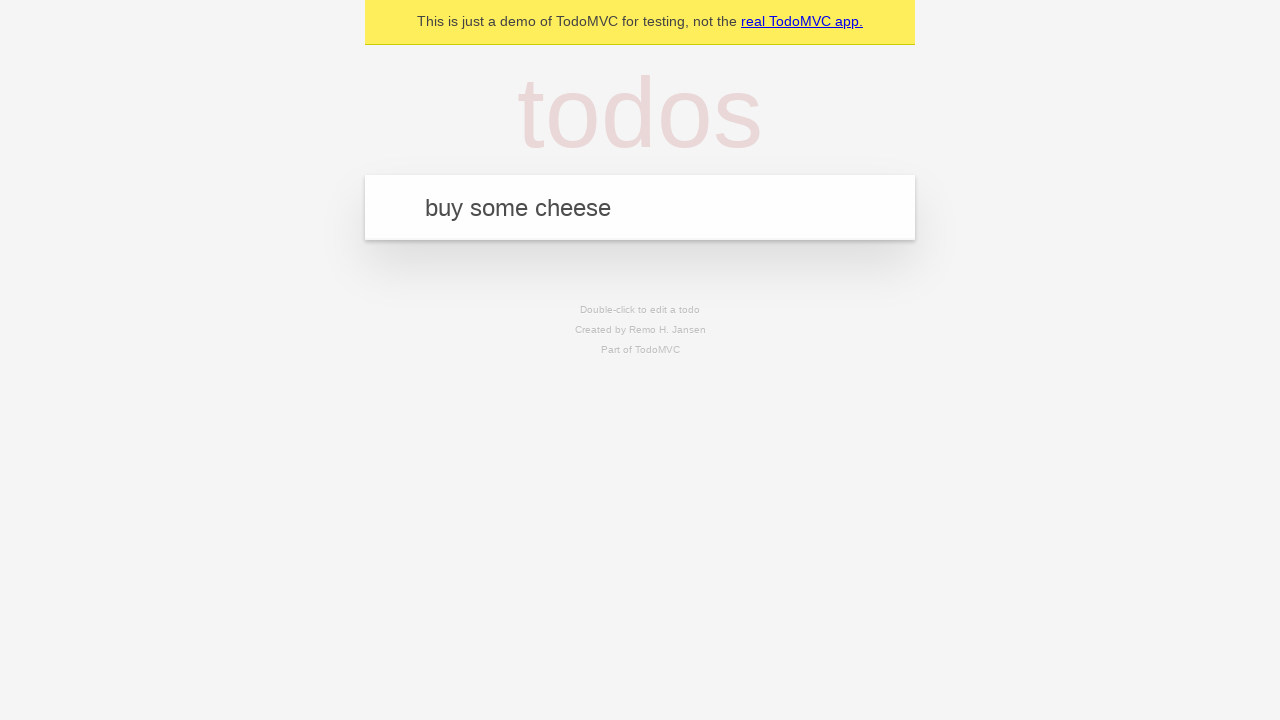

Pressed Enter to create todo 'buy some cheese' on internal:attr=[placeholder="What needs to be done?"i]
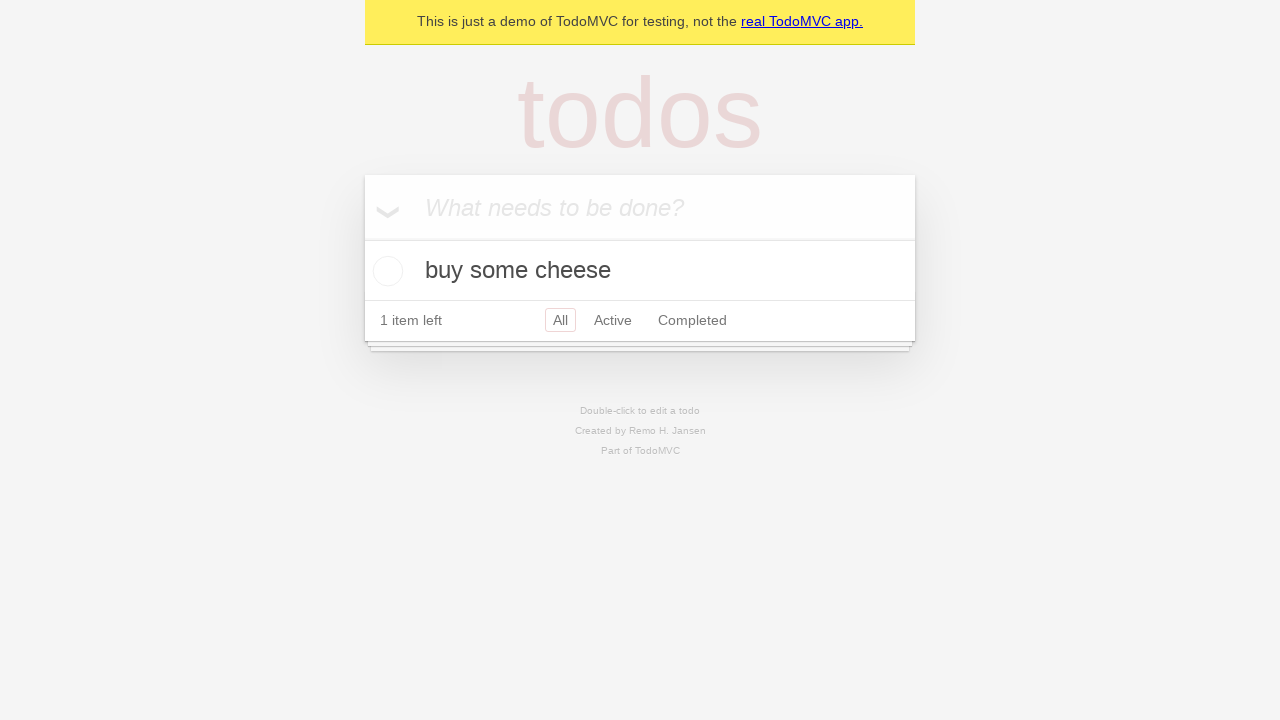

Filled new todo input with 'feed the cat' on internal:attr=[placeholder="What needs to be done?"i]
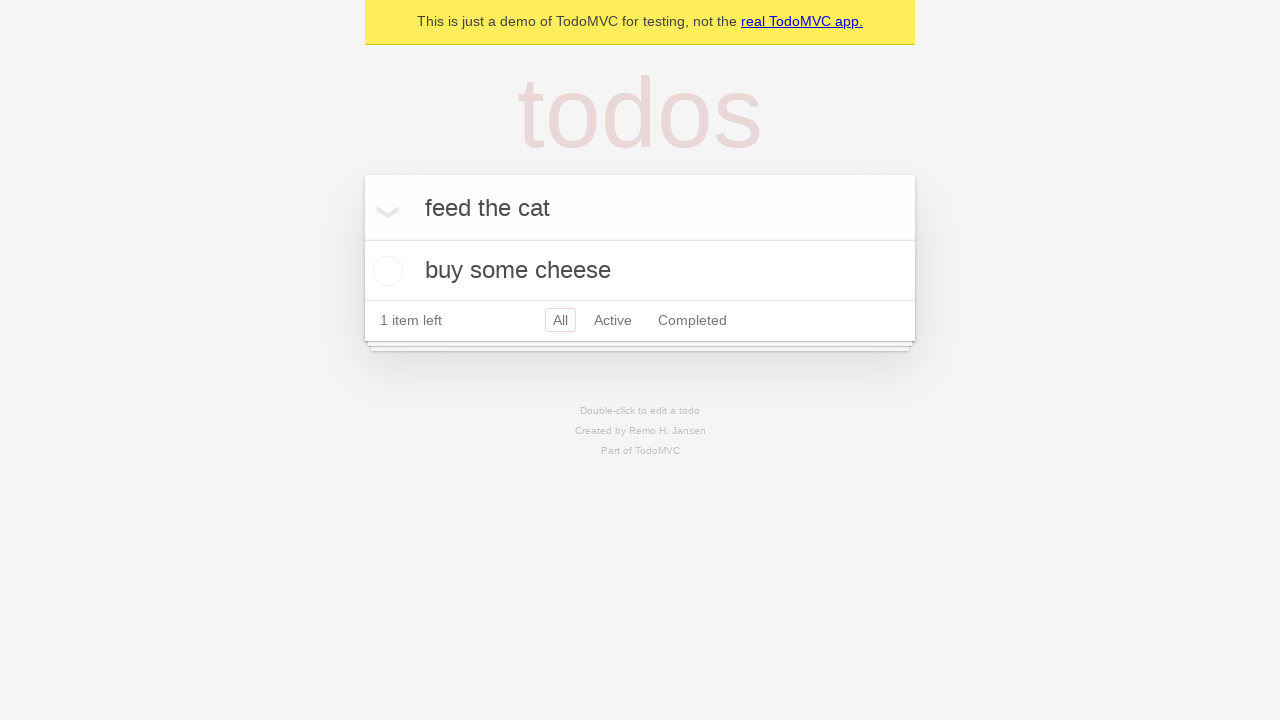

Pressed Enter to create todo 'feed the cat' on internal:attr=[placeholder="What needs to be done?"i]
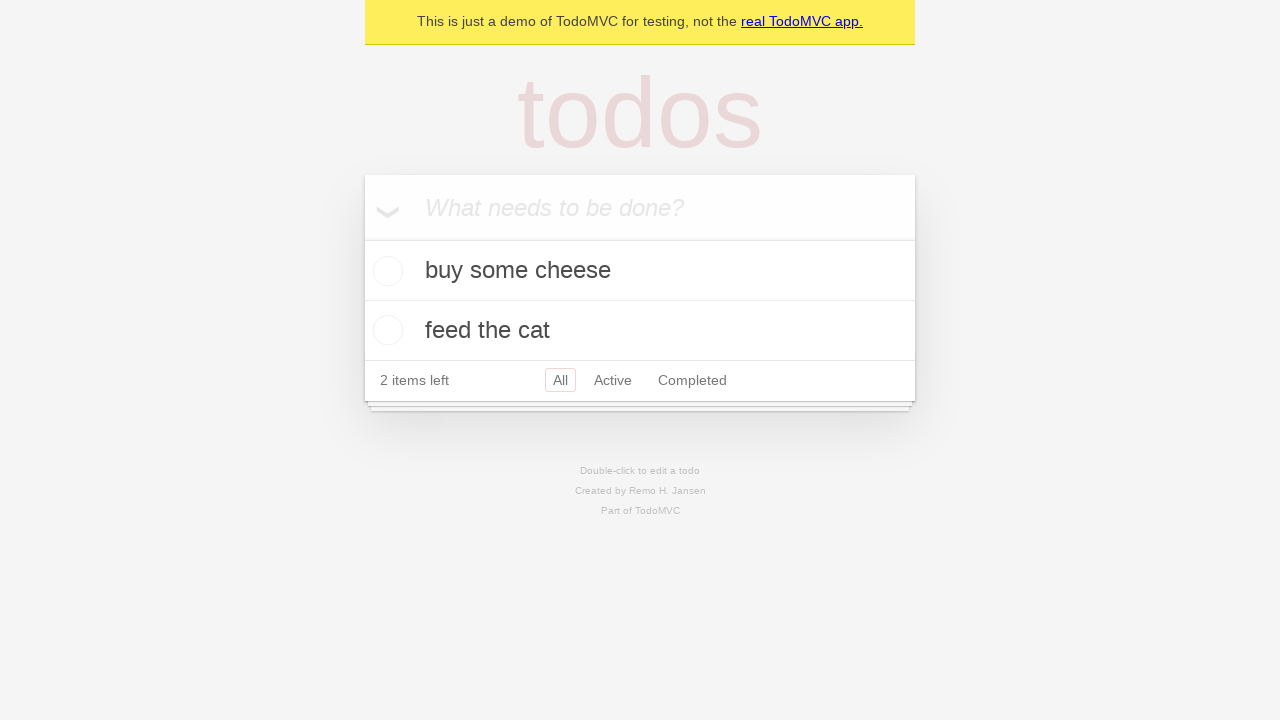

Filled new todo input with 'book a doctors appointment' on internal:attr=[placeholder="What needs to be done?"i]
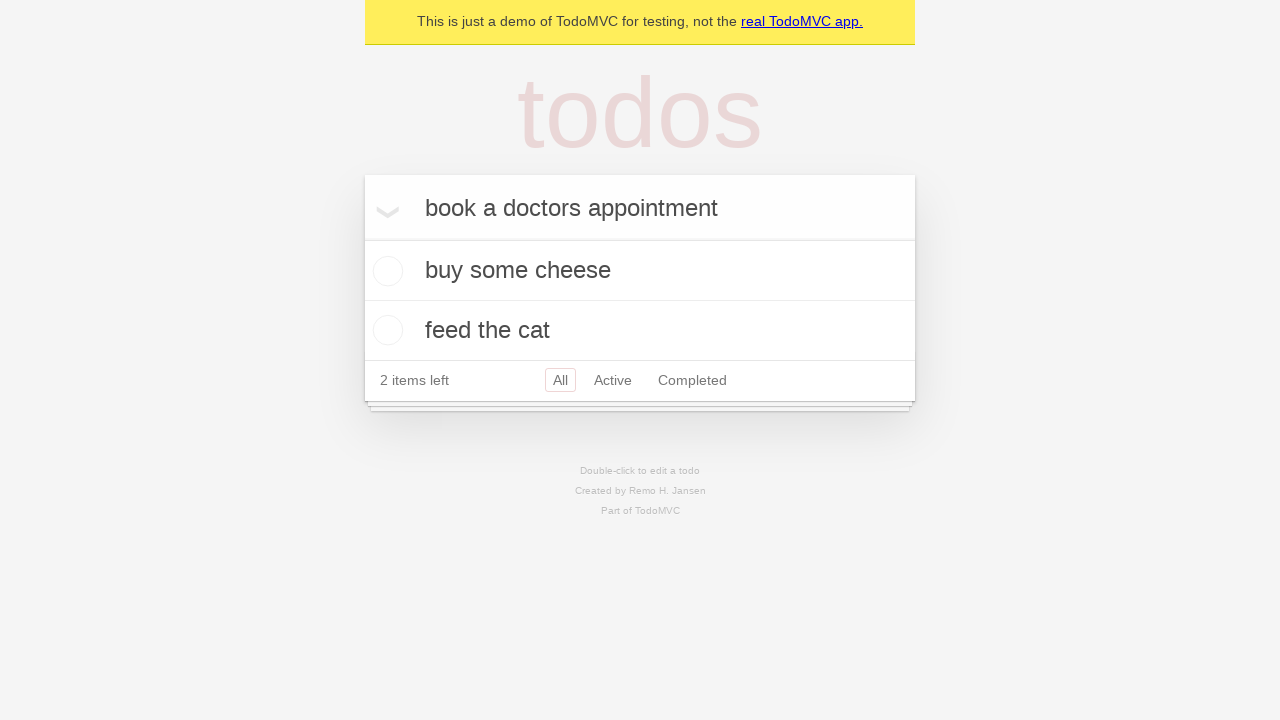

Pressed Enter to create todo 'book a doctors appointment' on internal:attr=[placeholder="What needs to be done?"i]
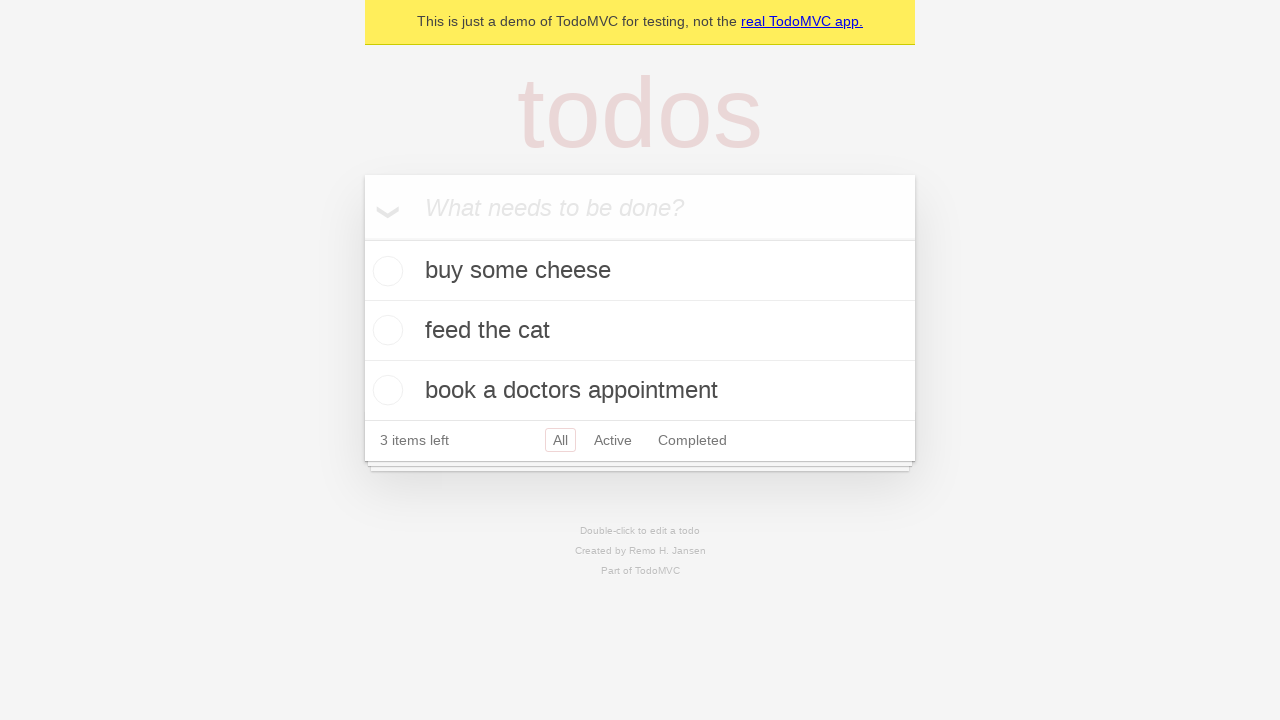

All three todo items loaded
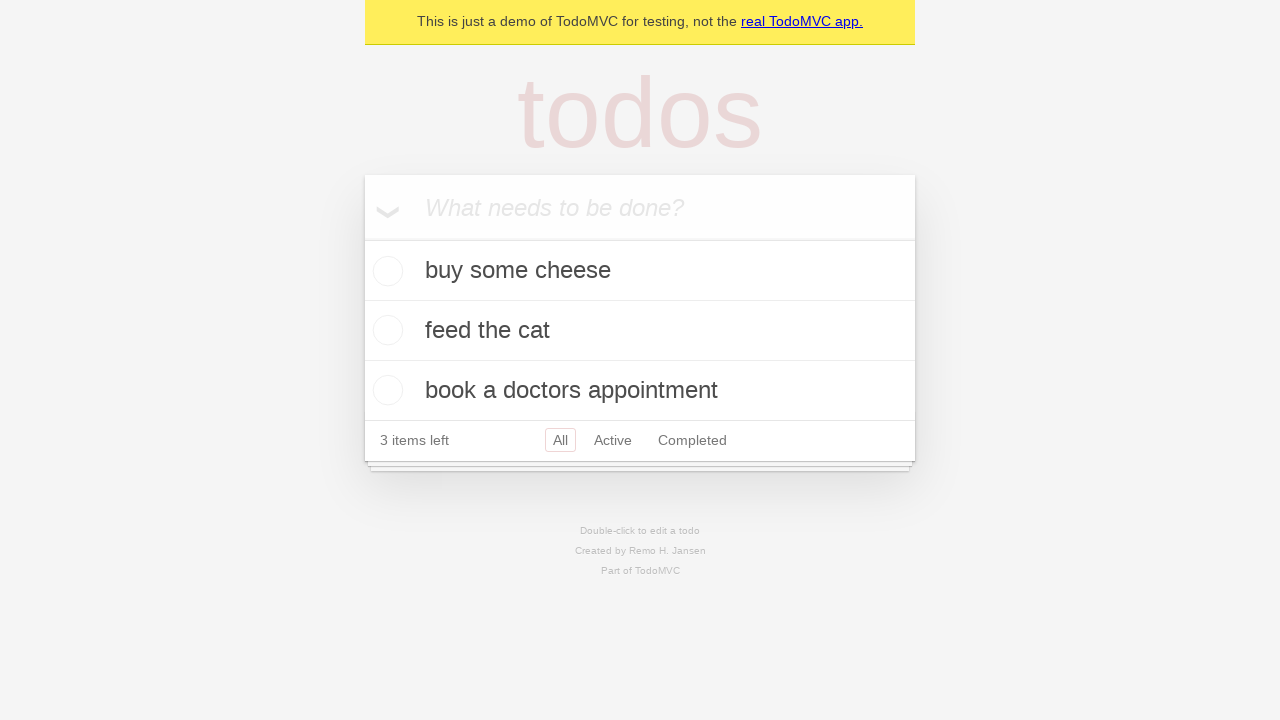

Double-clicked second todo item to enter edit mode at (640, 331) on internal:testid=[data-testid="todo-item"s] >> nth=1
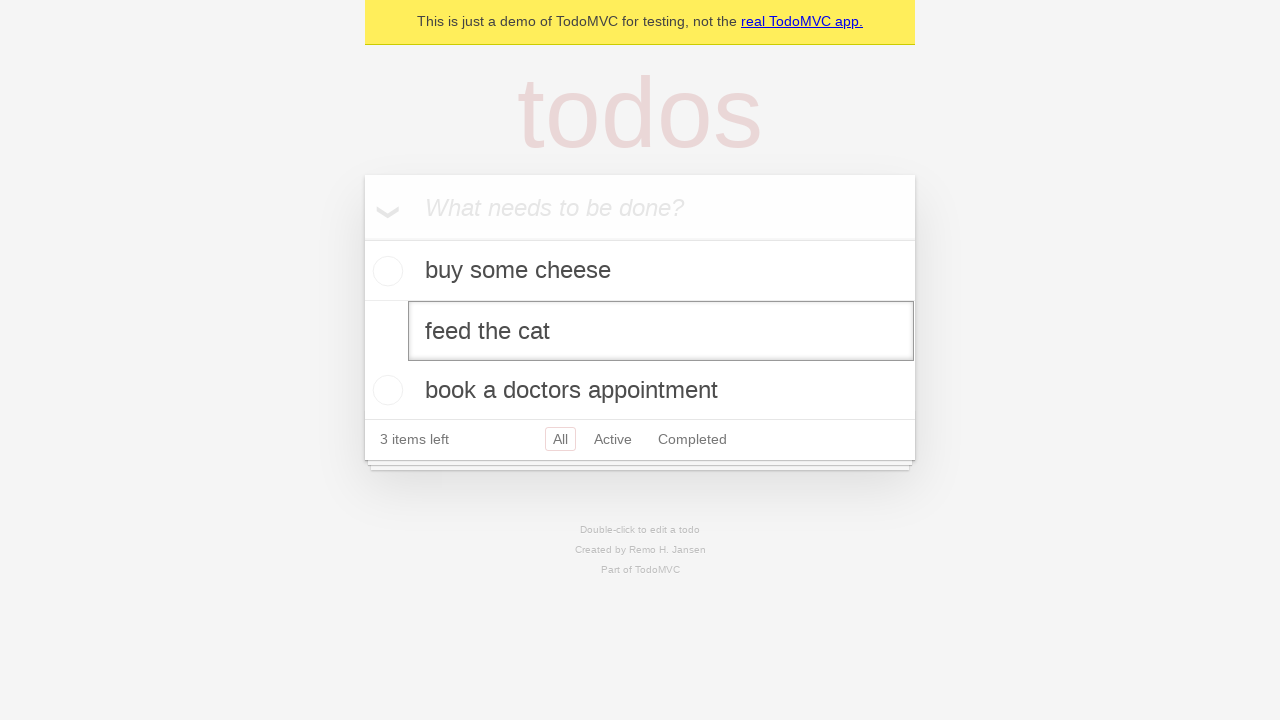

Filled edit textbox with text containing leading and trailing whitespace on internal:testid=[data-testid="todo-item"s] >> nth=1 >> internal:role=textbox[nam
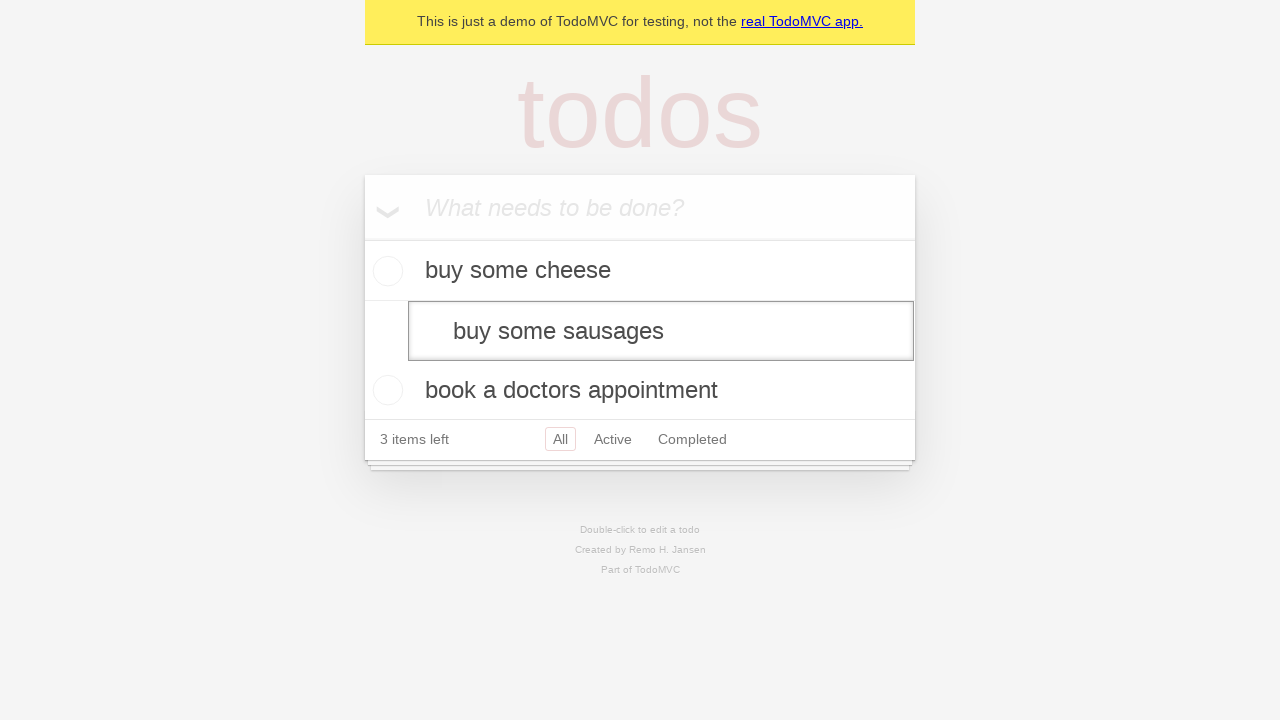

Pressed Enter to save edited todo, text should be trimmed on internal:testid=[data-testid="todo-item"s] >> nth=1 >> internal:role=textbox[nam
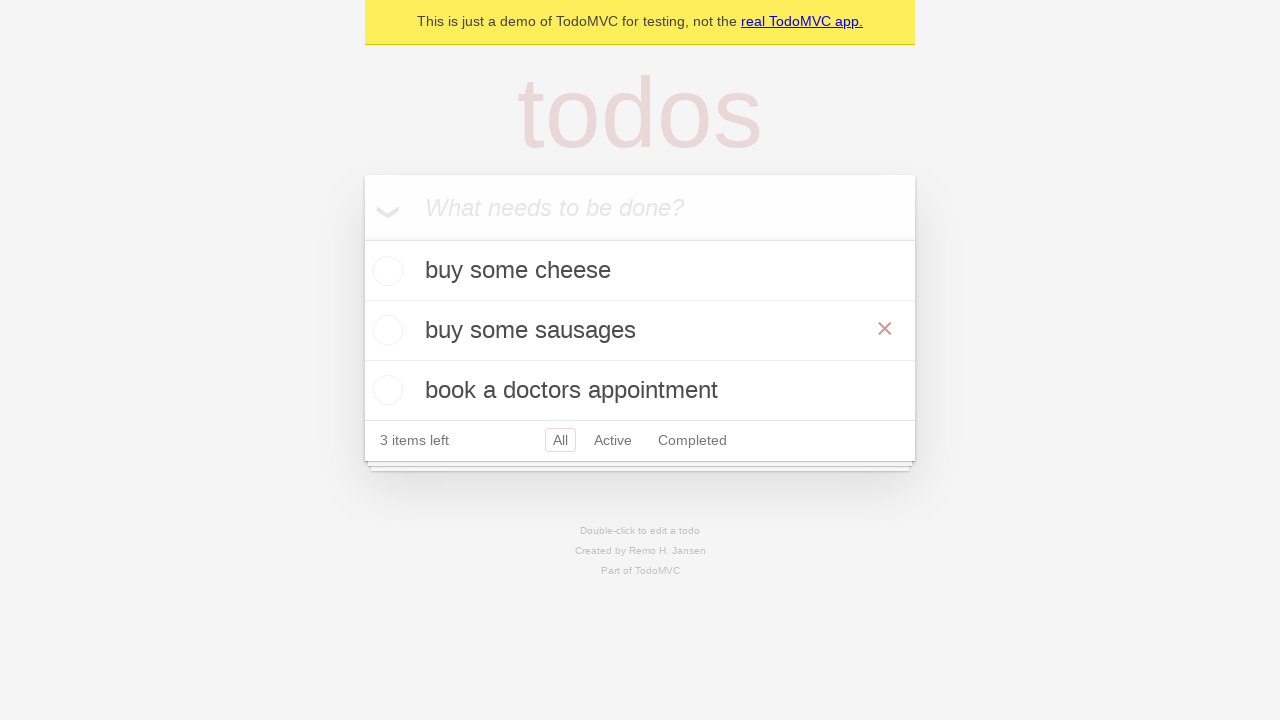

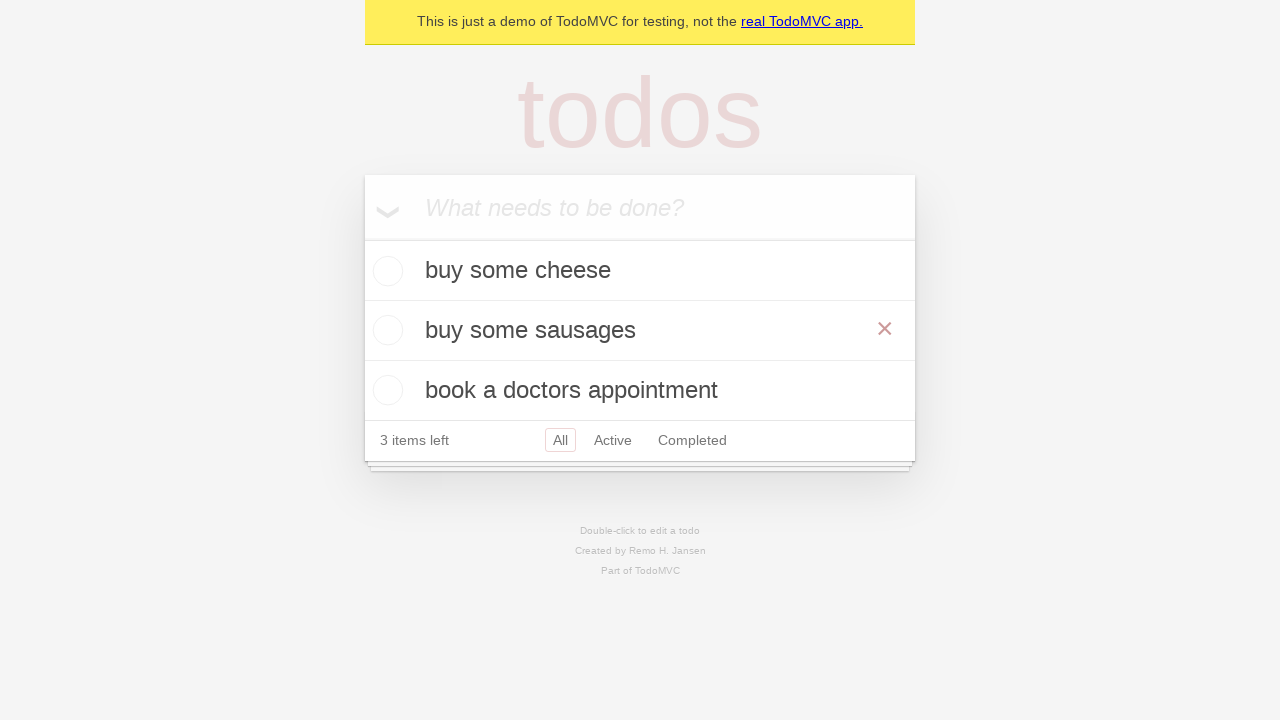